Tests iframe/frame handling by switching between frames, clicking buttons inside frames and nested frames, and verifying the button text changes after clicking.

Starting URL: https://www.leafground.com/frame.xhtml

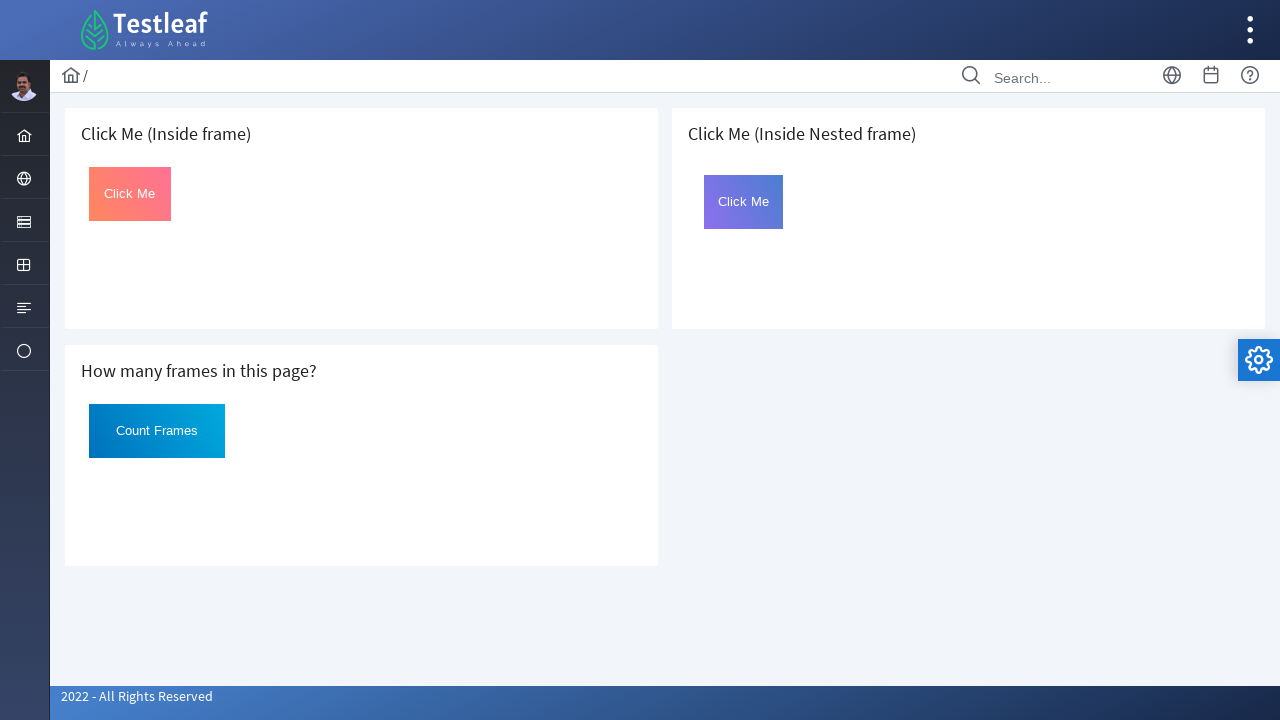

Located first iframe on the page
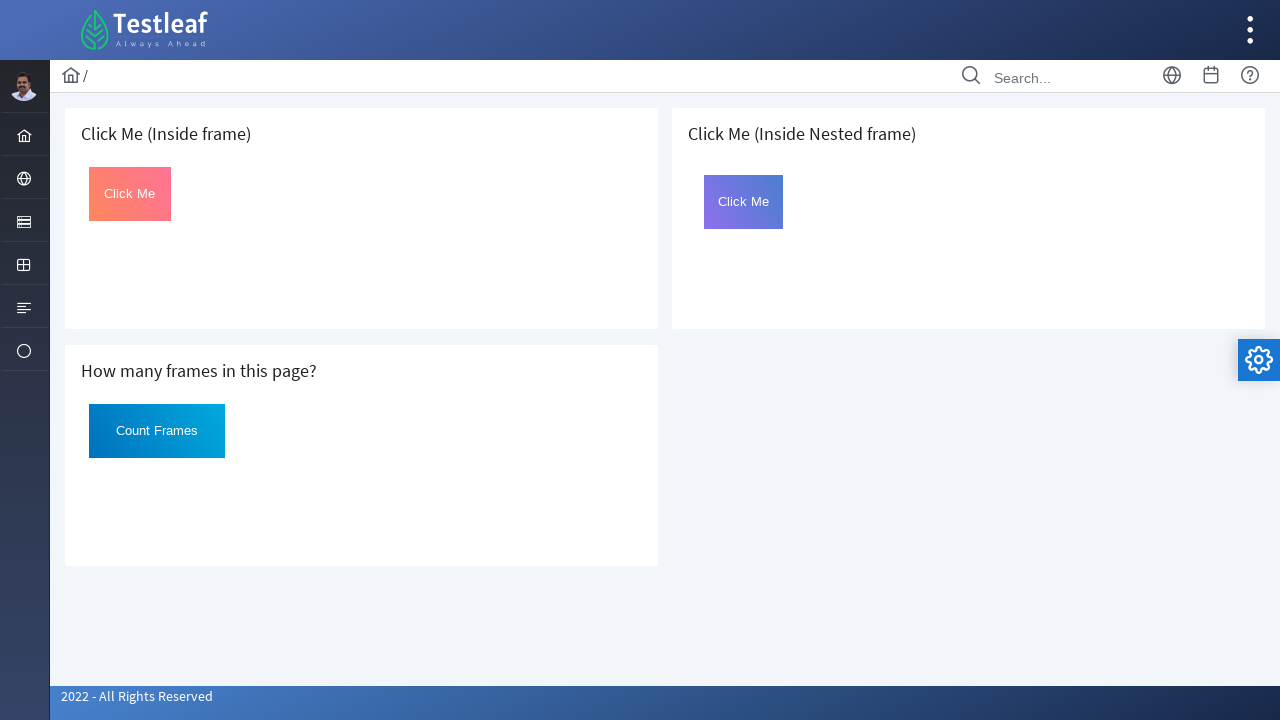

Clicked 'Click Me' button inside first frame at (130, 194) on iframe >> nth=0 >> internal:control=enter-frame >> xpath=(//button[text()='Click
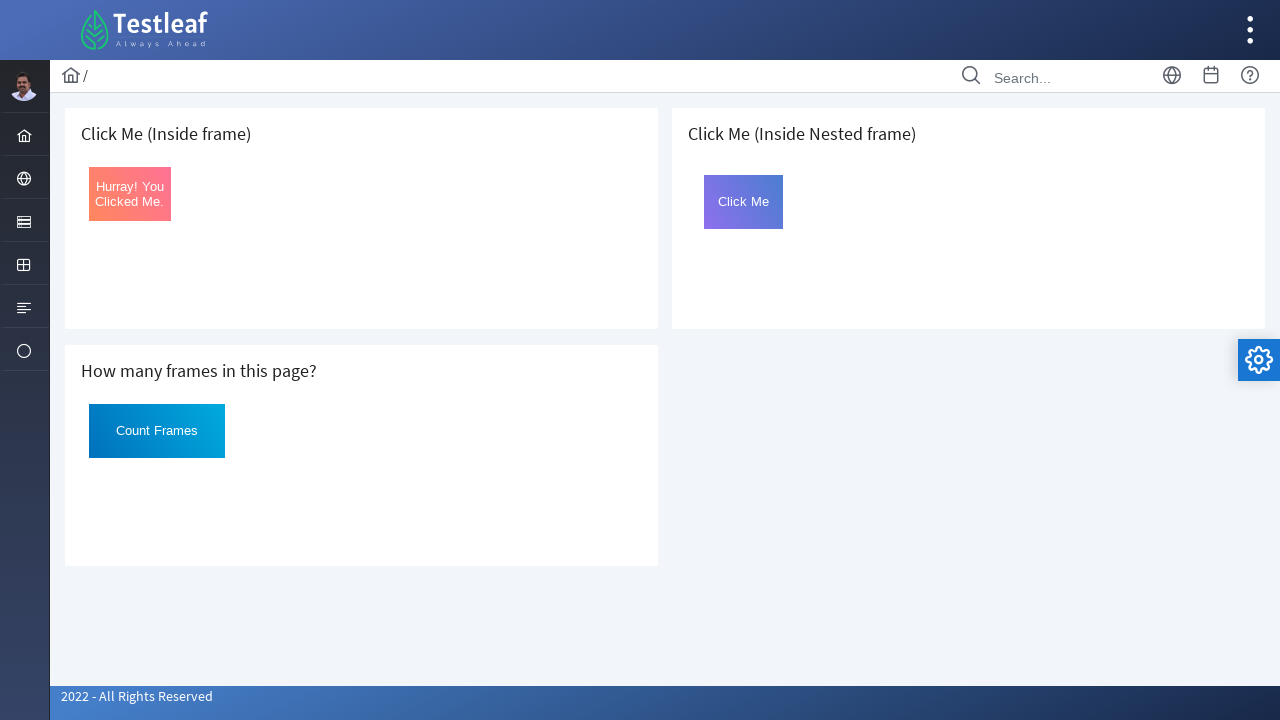

Verified button text changed to 'Hurray! You Clicked Me.' in first frame
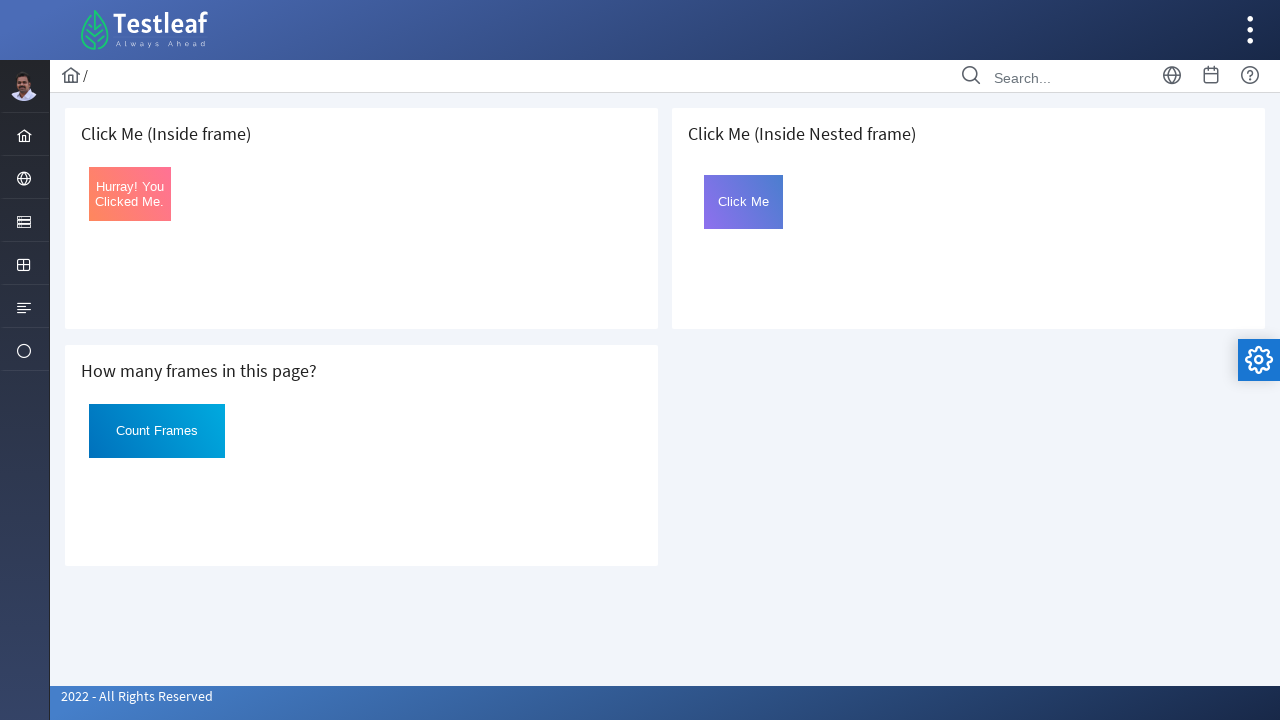

Located all iframes on the page
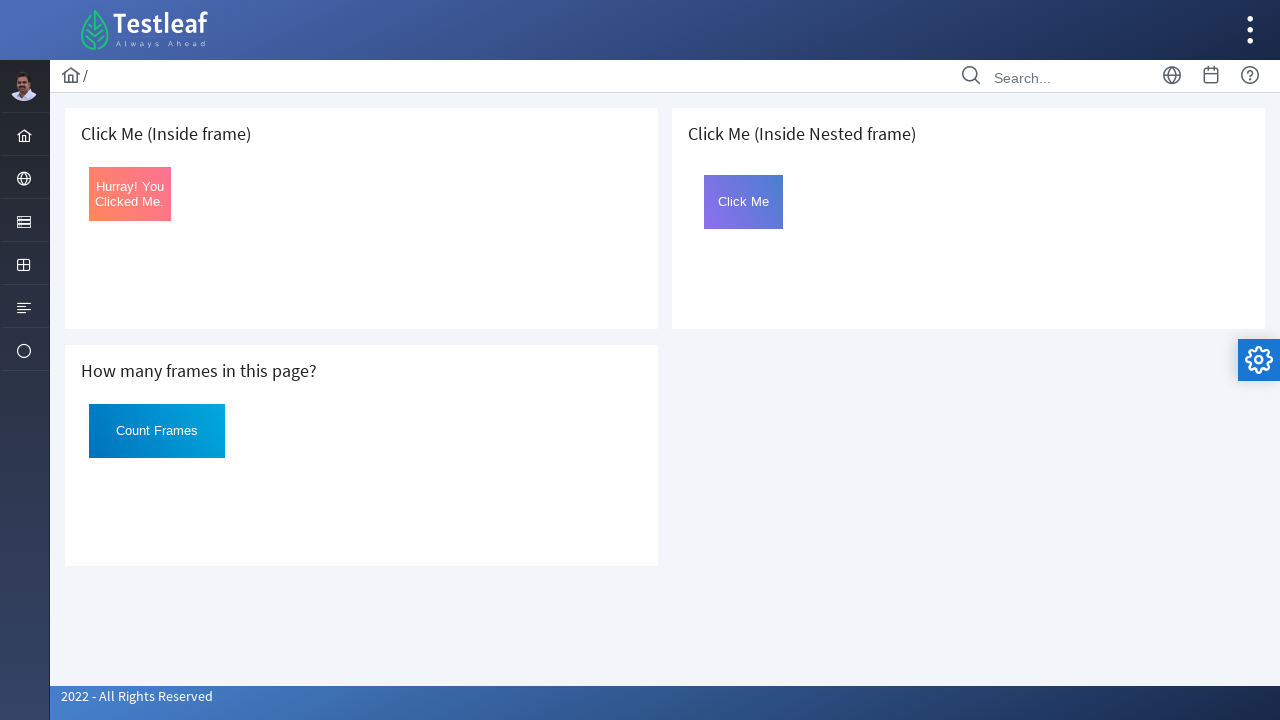

Located third iframe (index 2) containing nested frame
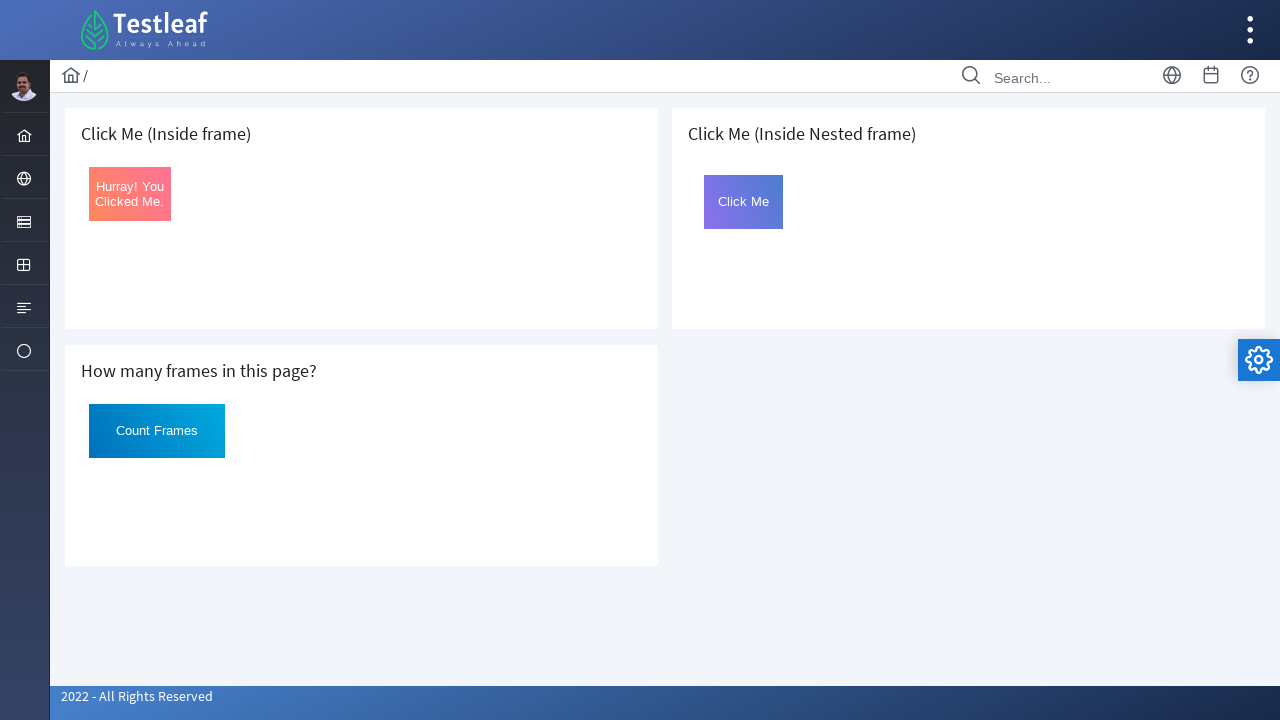

Located nested iframe with name 'frame2' inside third frame
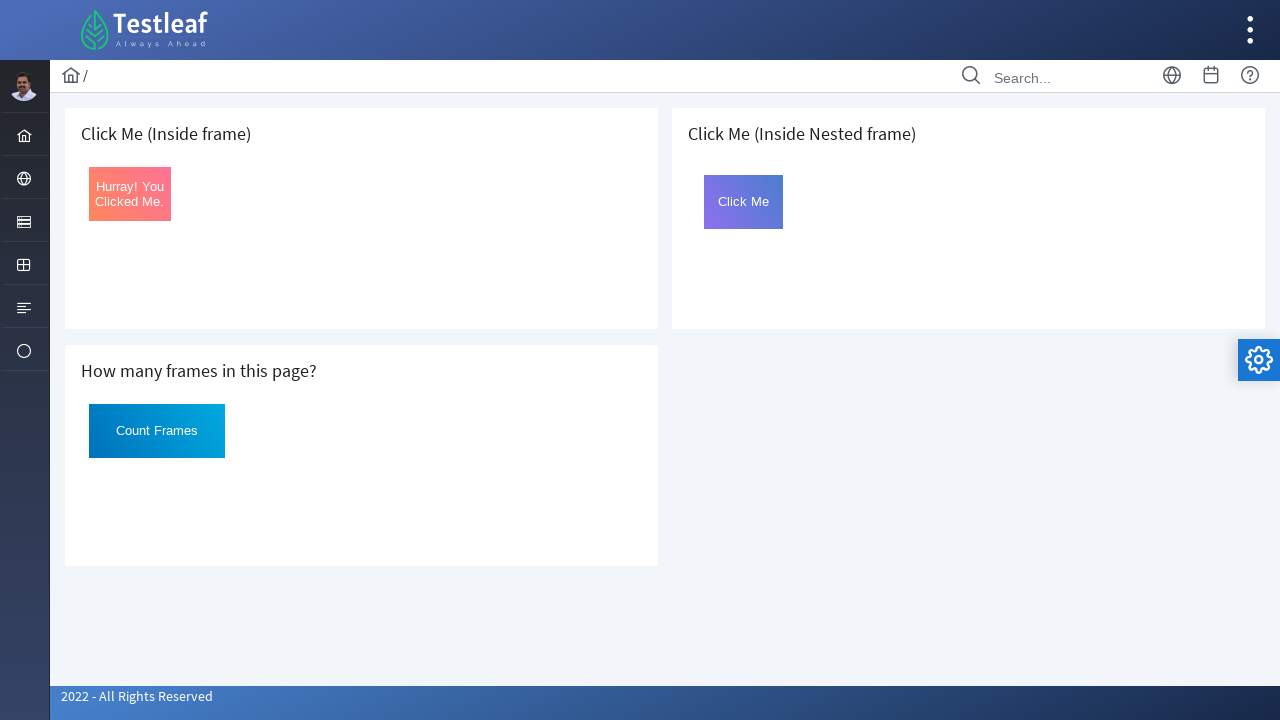

Clicked 'Click Me' button inside nested frame at (744, 202) on iframe >> nth=2 >> internal:control=enter-frame >> iframe[name='frame2'] >> inte
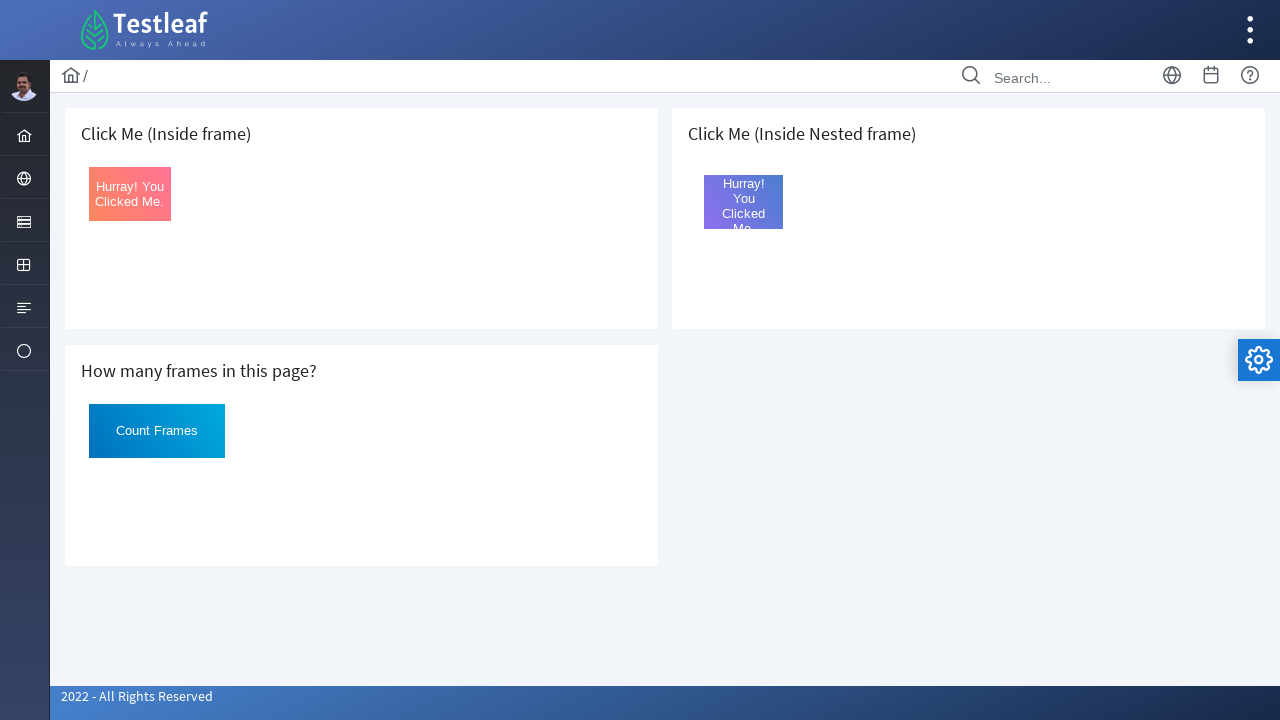

Verified button text changed to 'Hurray! You Clicked Me.' in nested frame
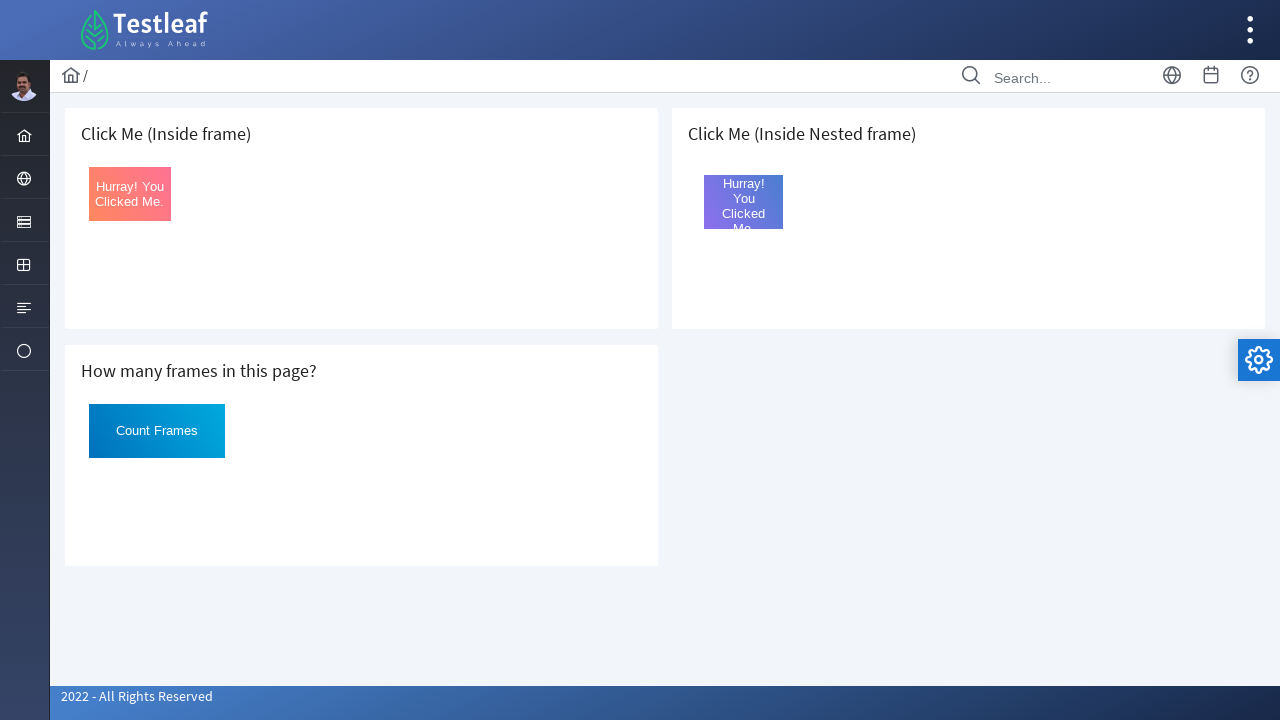

Counted total of 3 frames on the page
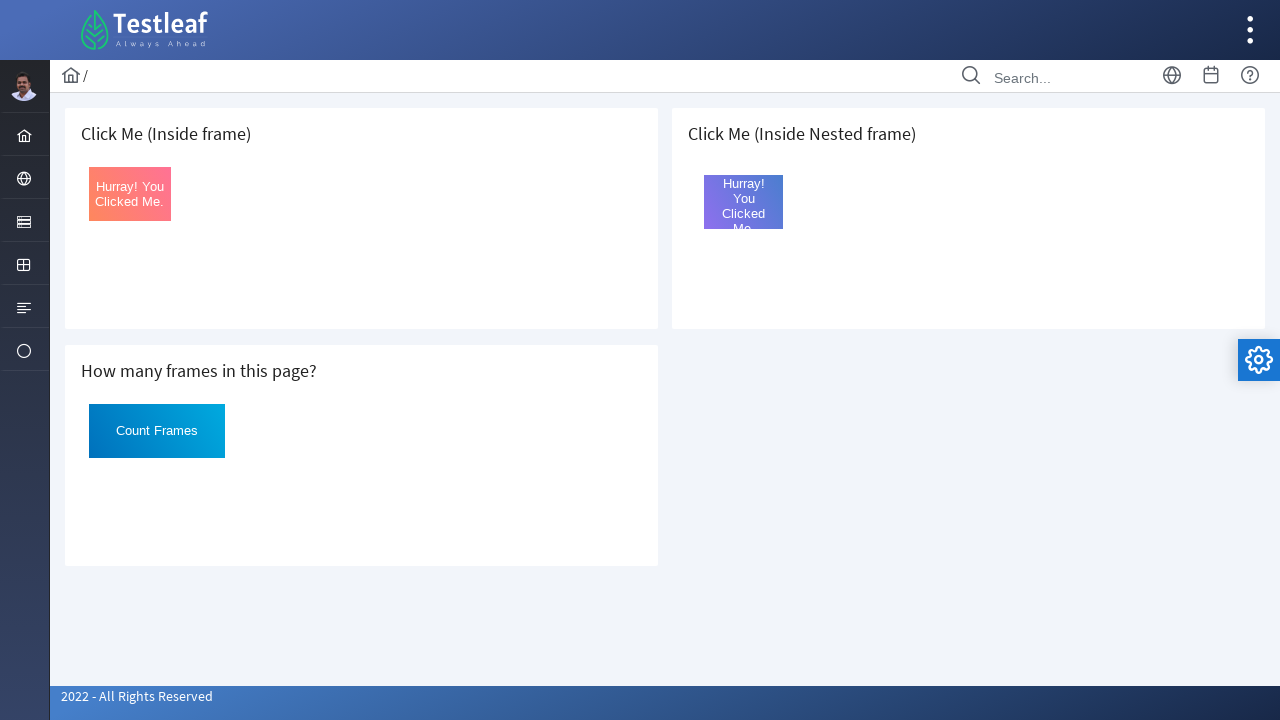

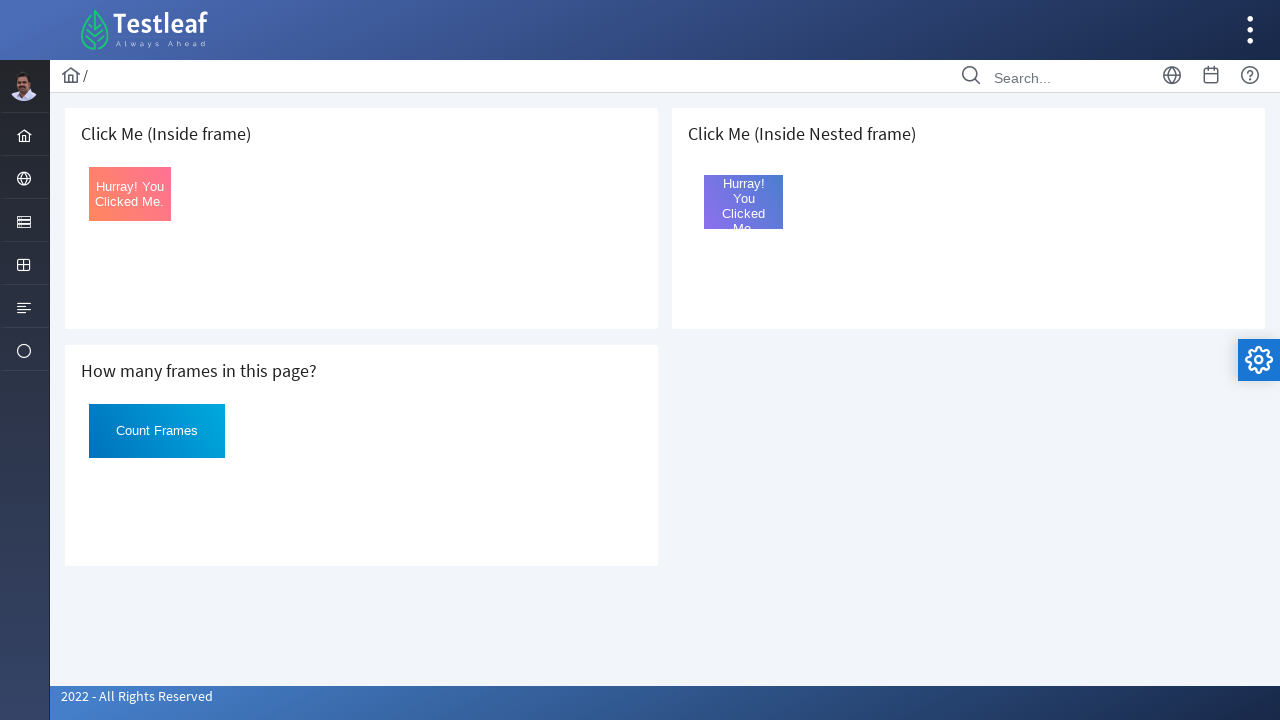